Tests table sorting functionality by clicking a column header and verifying that the data is sorted correctly

Starting URL: https://rahulshettyacademy.com/seleniumPractise/#/offers

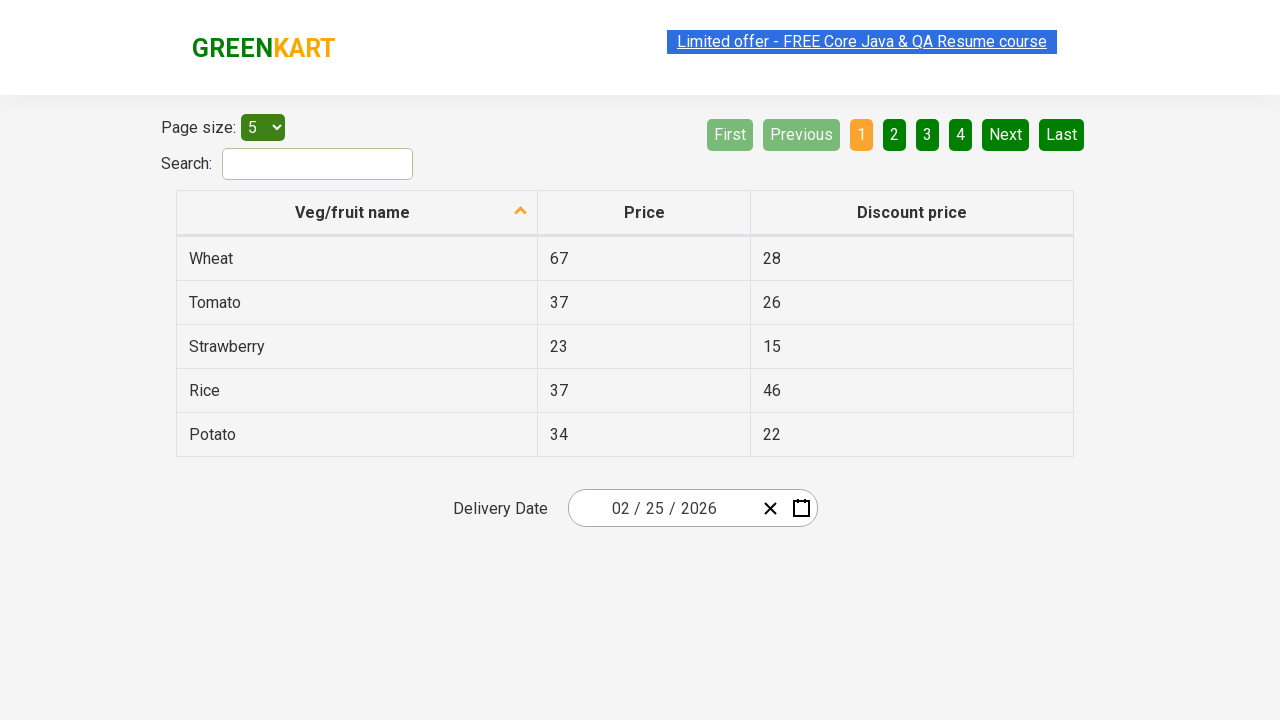

Navigated to Rahul Shetty Academy offers page
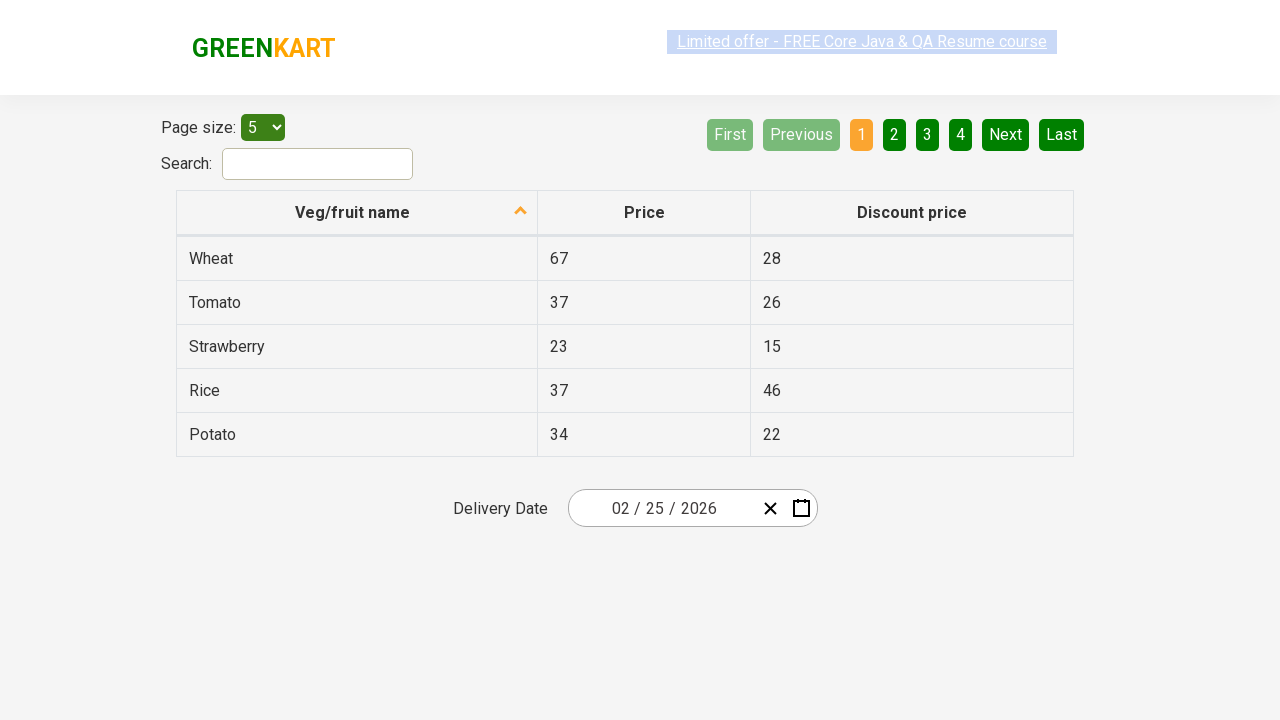

Clicked first column header to trigger table sorting at (357, 213) on tr th:nth-child(1)
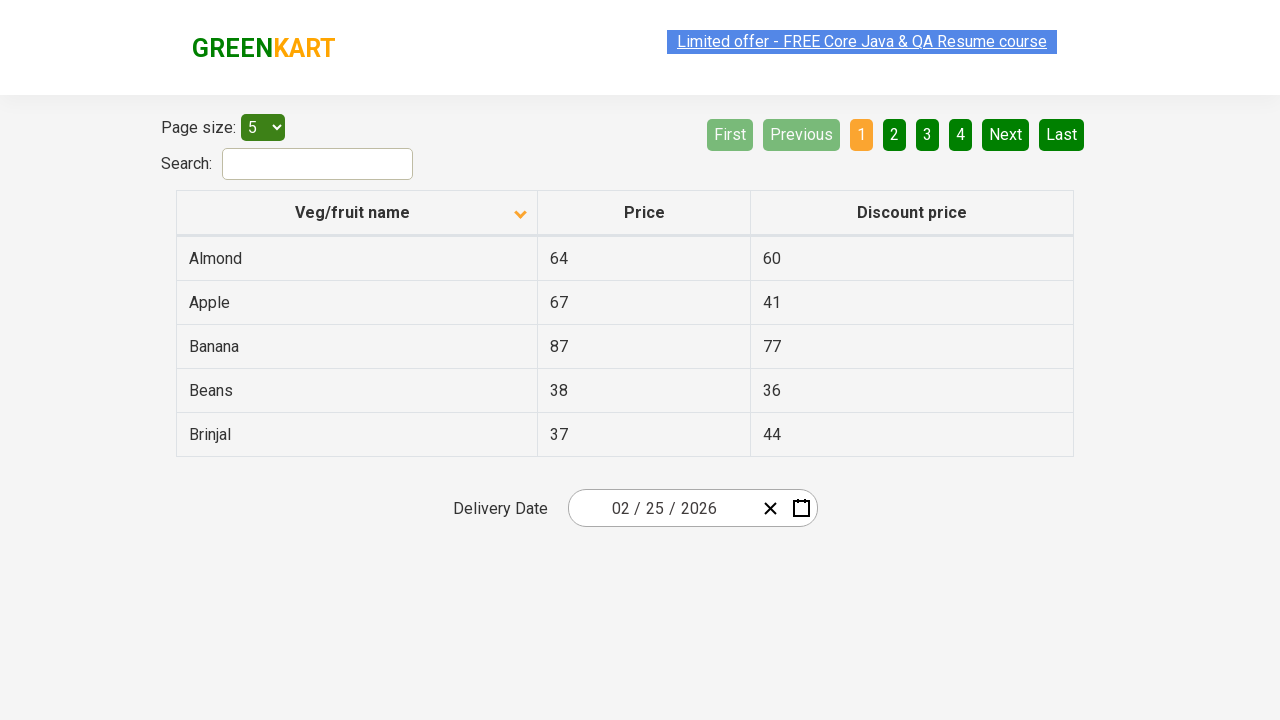

Retrieved all items from first column after sorting
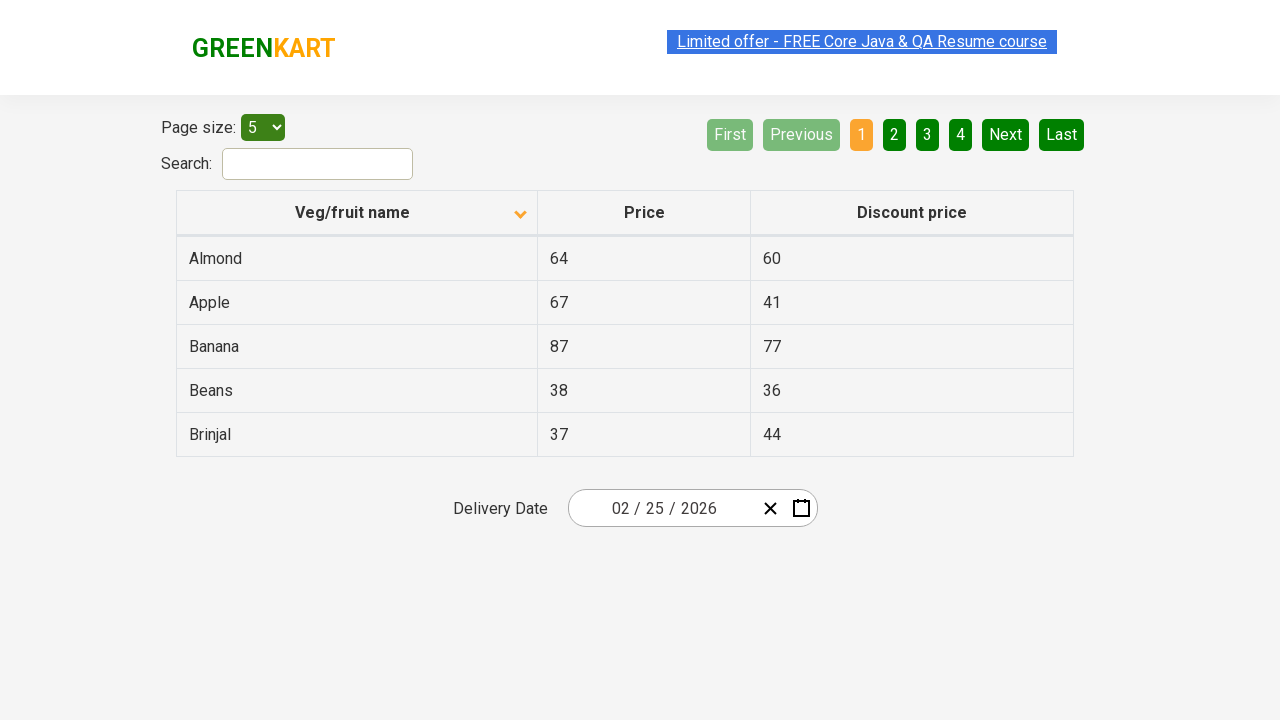

Extracted text content from sorted column elements
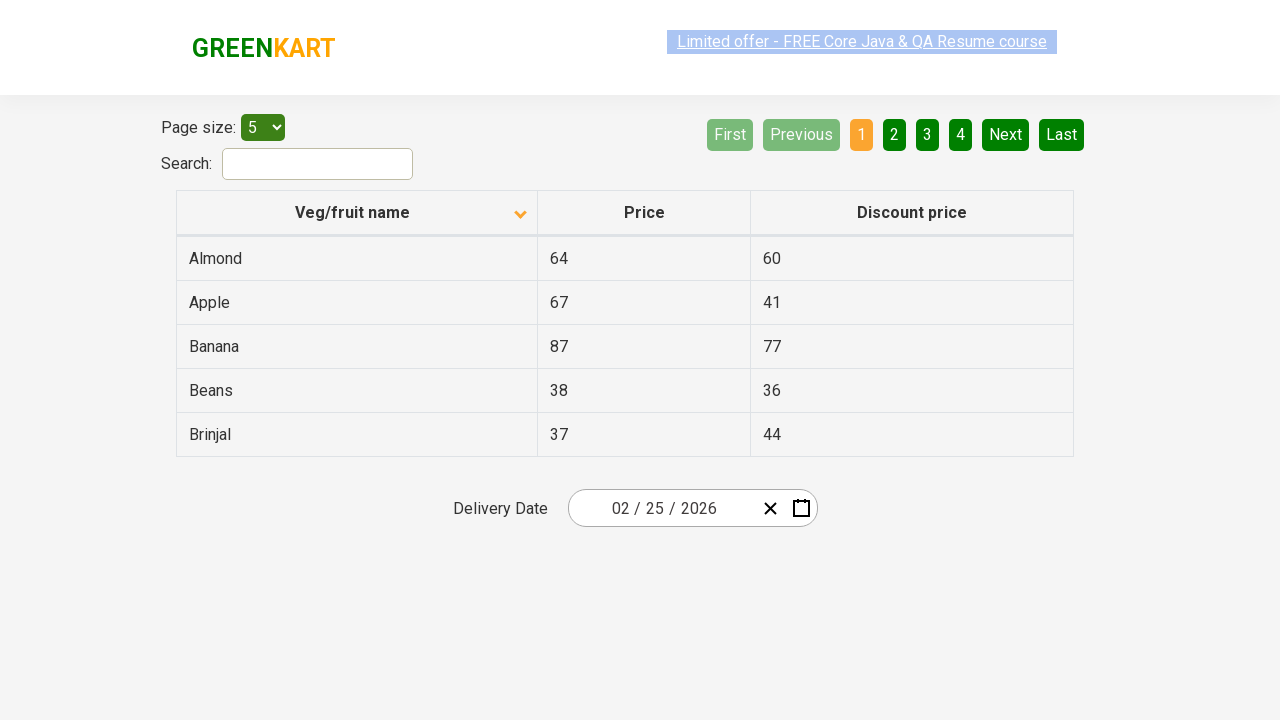

Created a copy of web sorted list for comparison
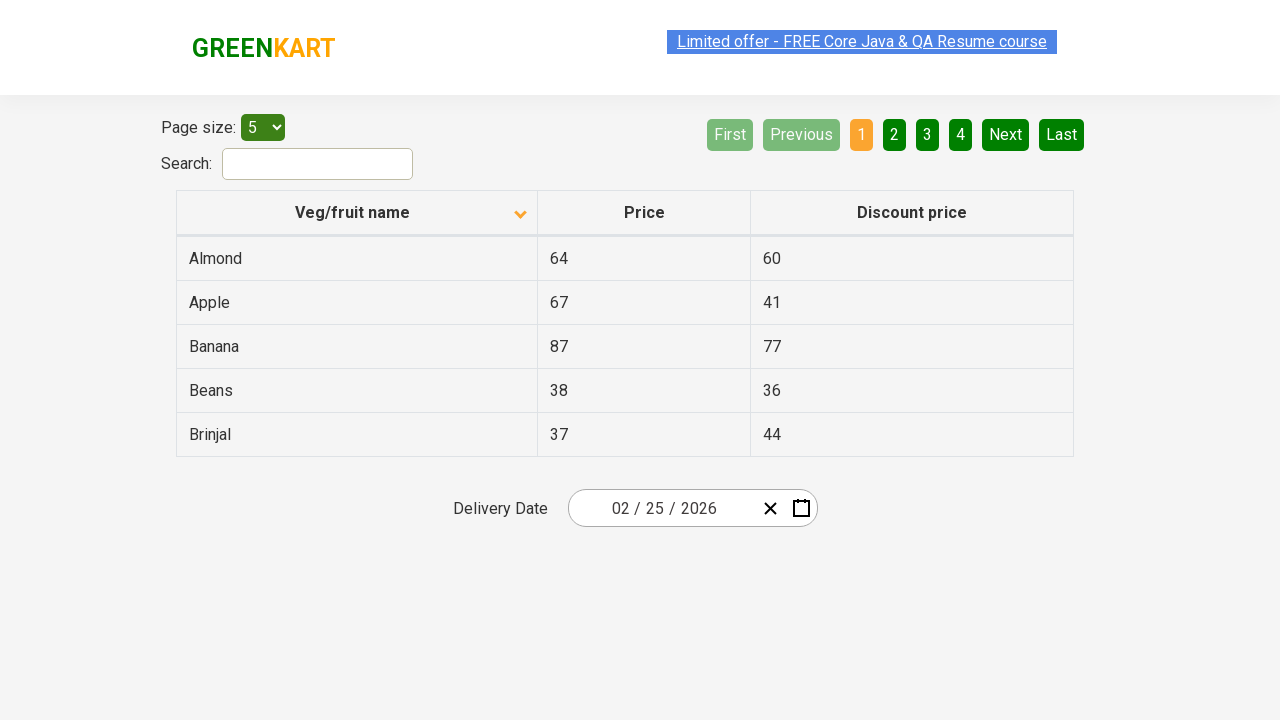

Sorted the copy to get expected order
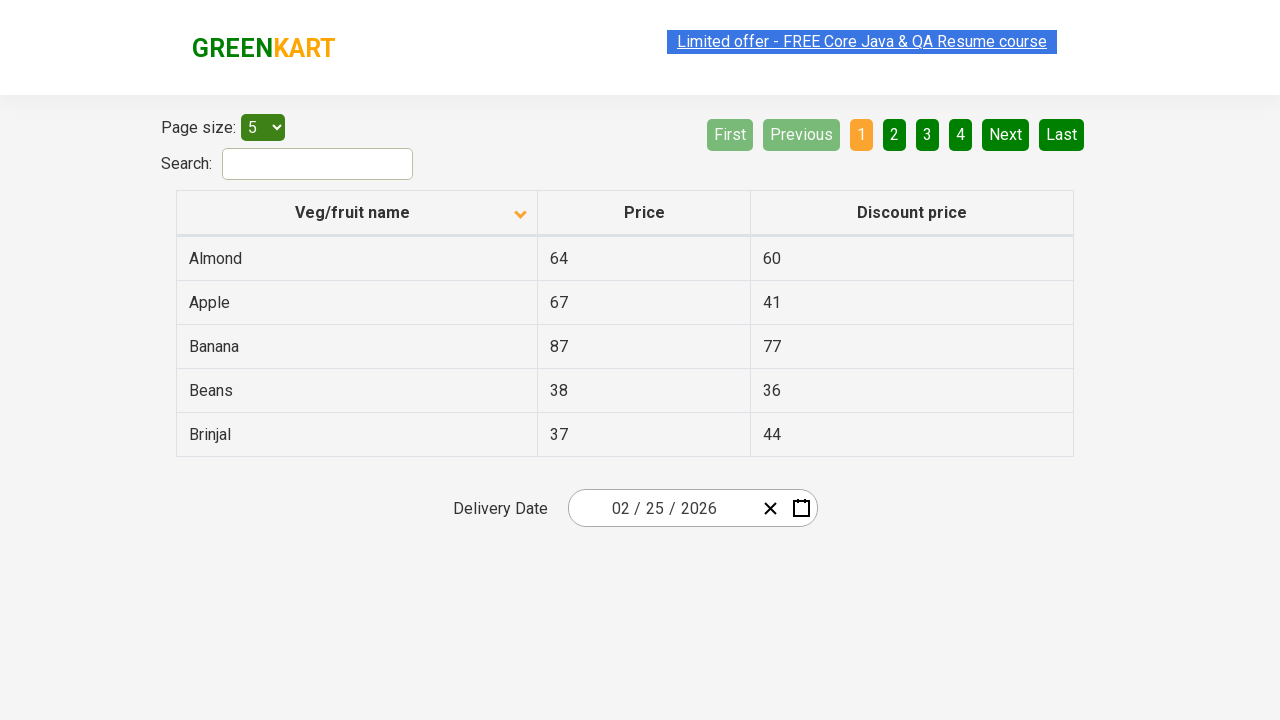

Verified that table data matches expected sorted order
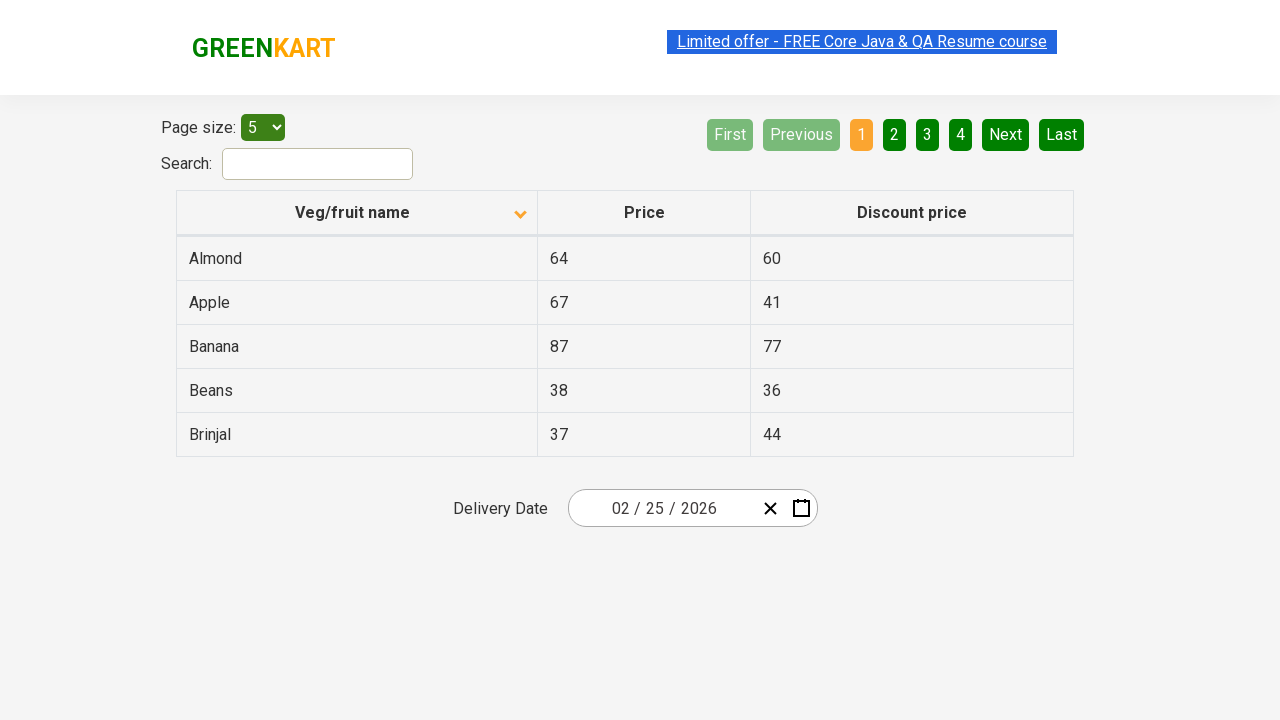

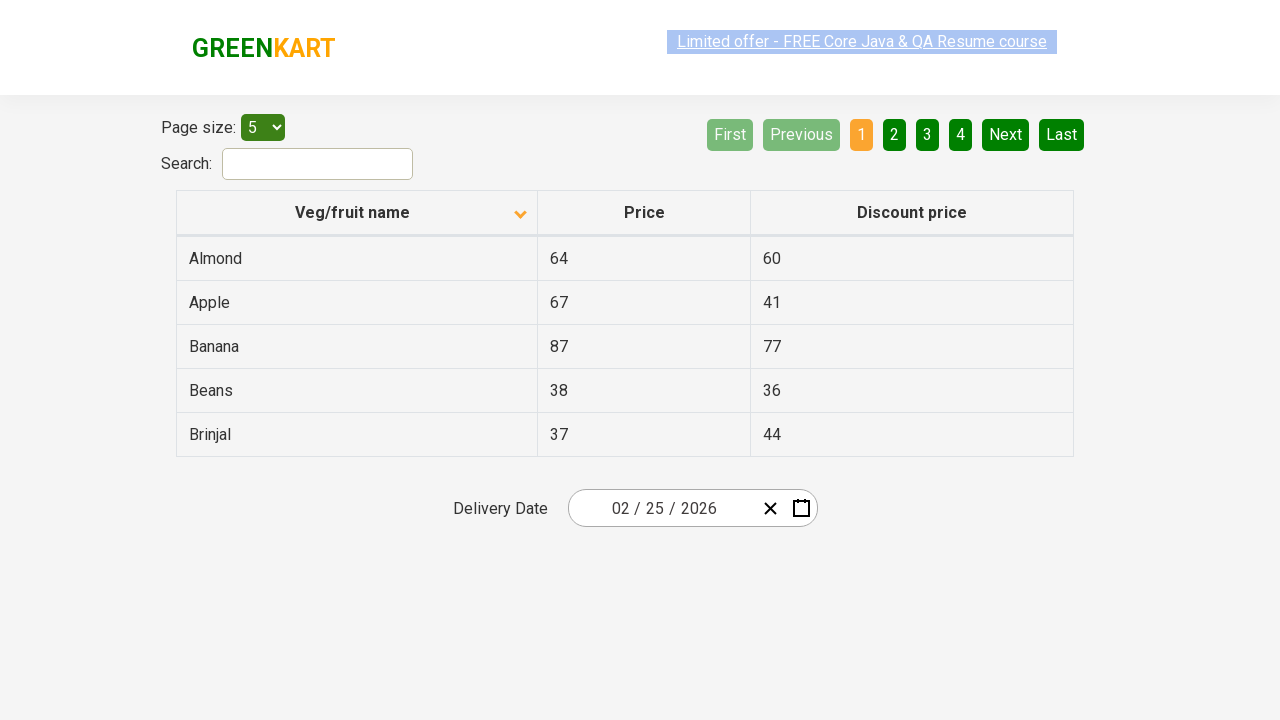